Tests that the counter displays the current number of todo items as they are added.

Starting URL: https://demo.playwright.dev/todomvc

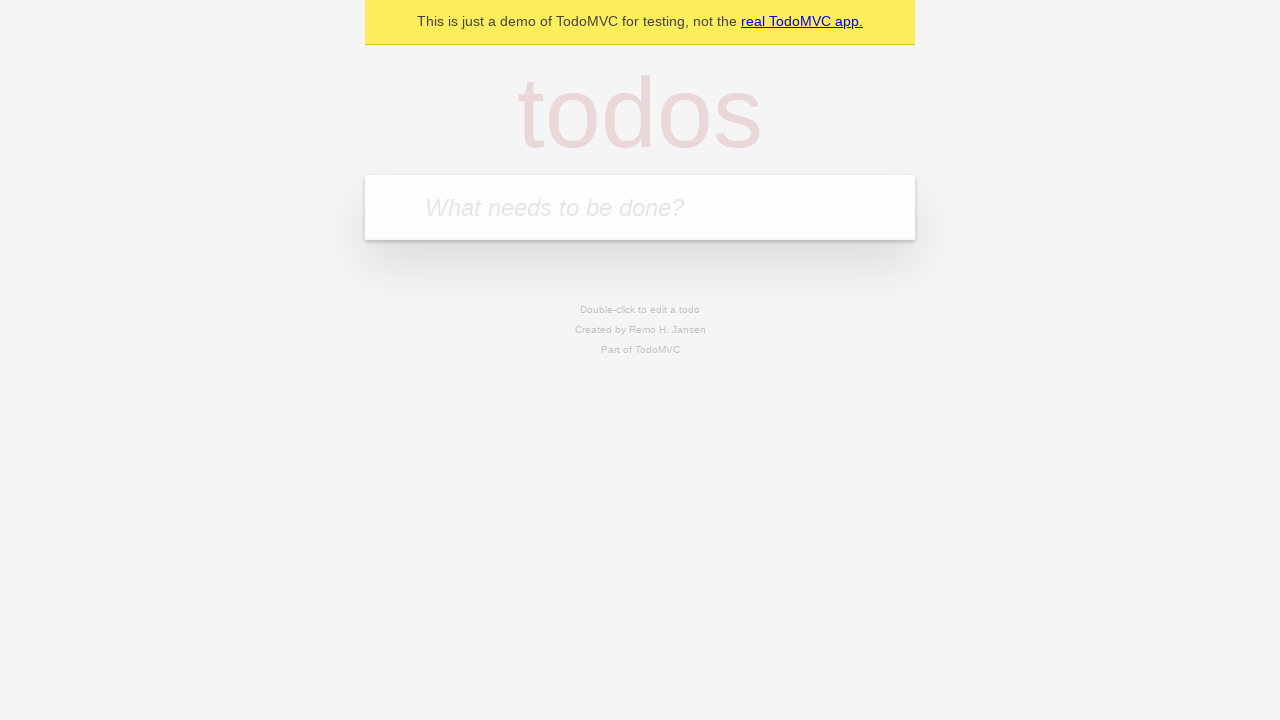

Located the 'What needs to be done?' input field
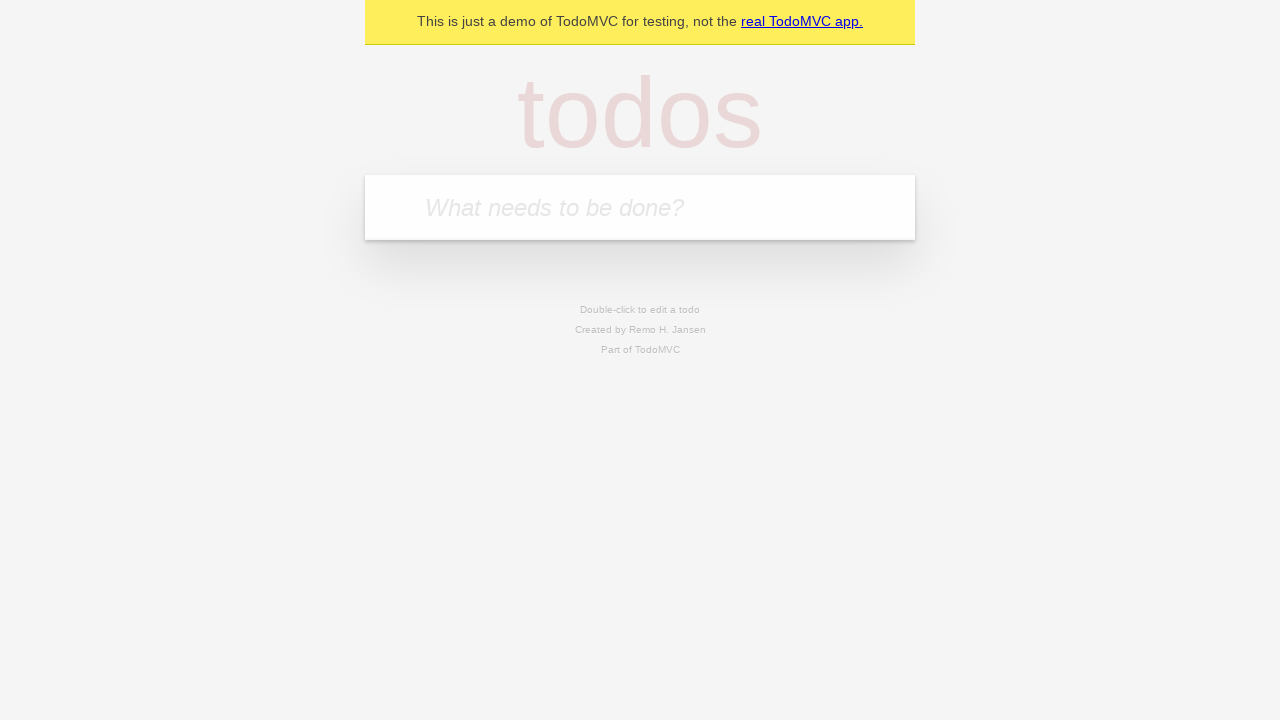

Filled input field with 'buy some cheese' on internal:attr=[placeholder="What needs to be done?"i]
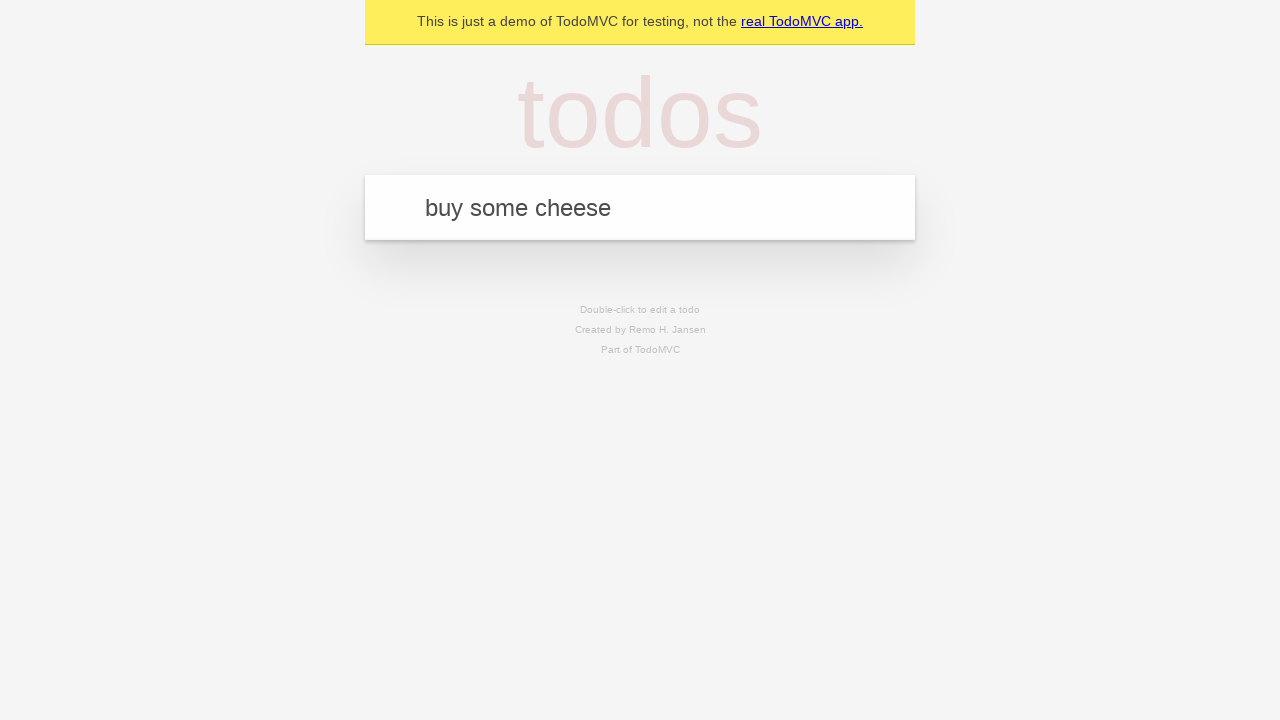

Pressed Enter to add first todo item on internal:attr=[placeholder="What needs to be done?"i]
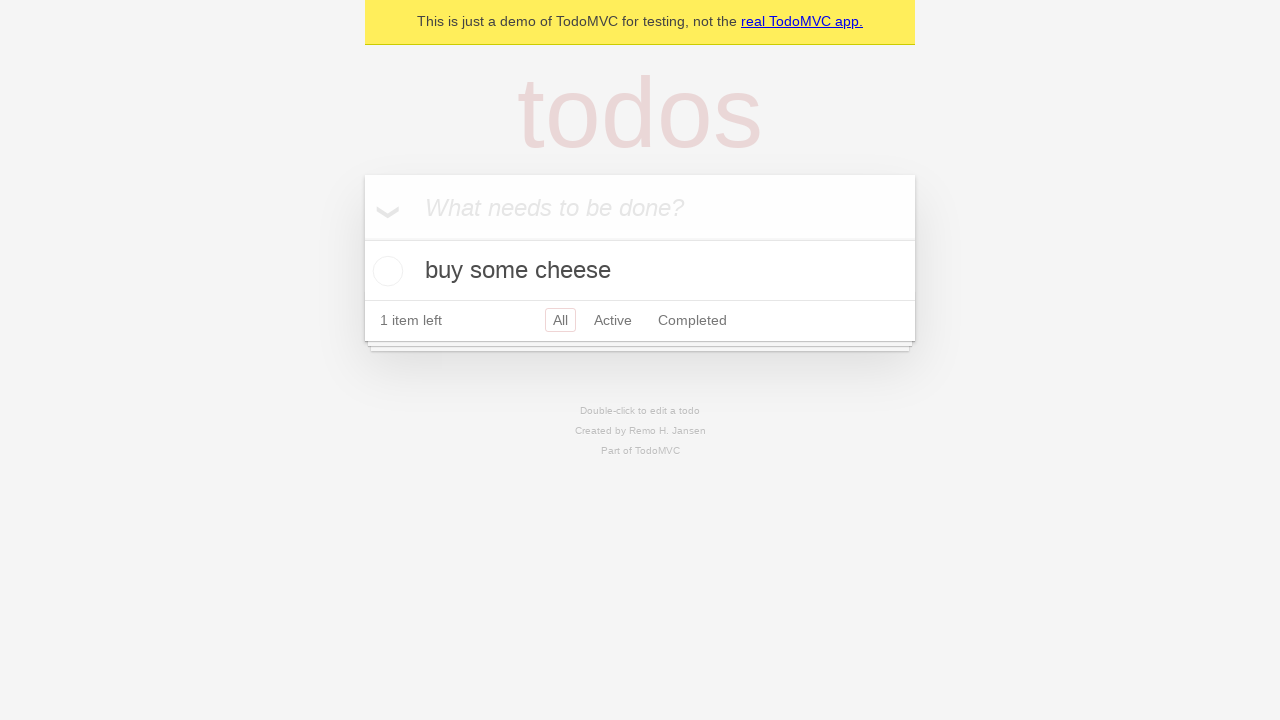

Todo counter element loaded after adding first item
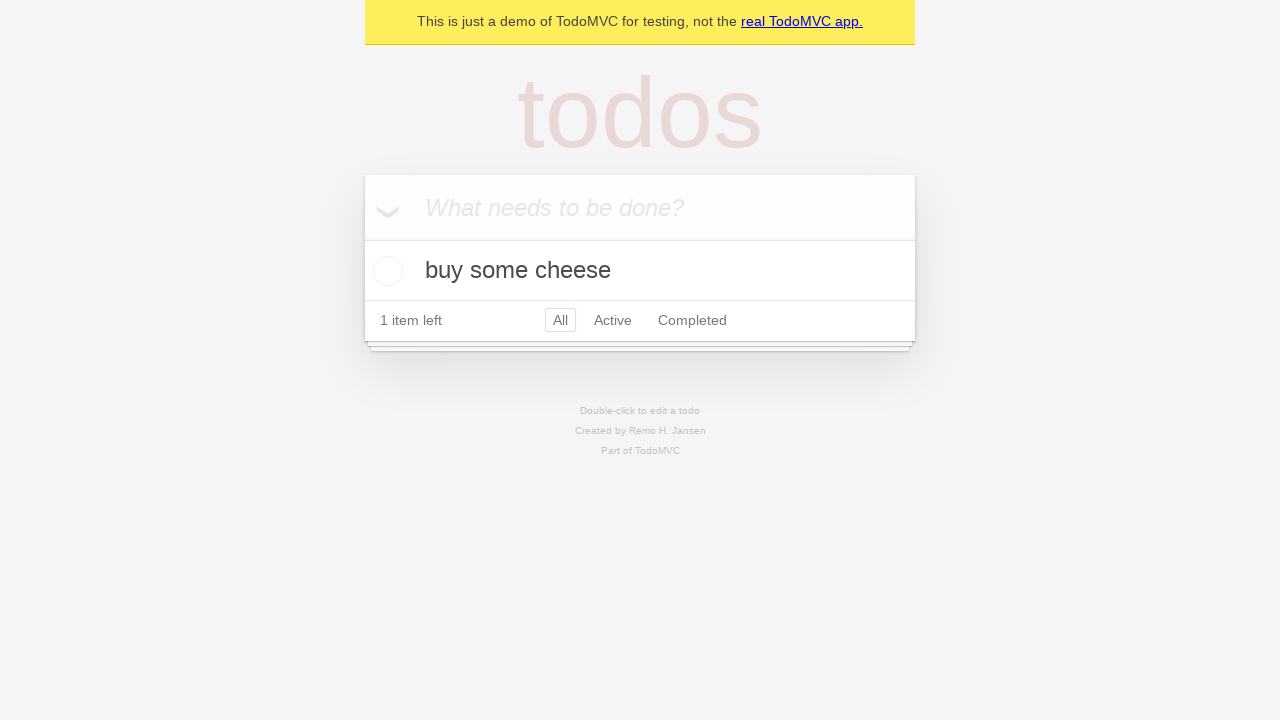

Filled input field with 'feed the cat' on internal:attr=[placeholder="What needs to be done?"i]
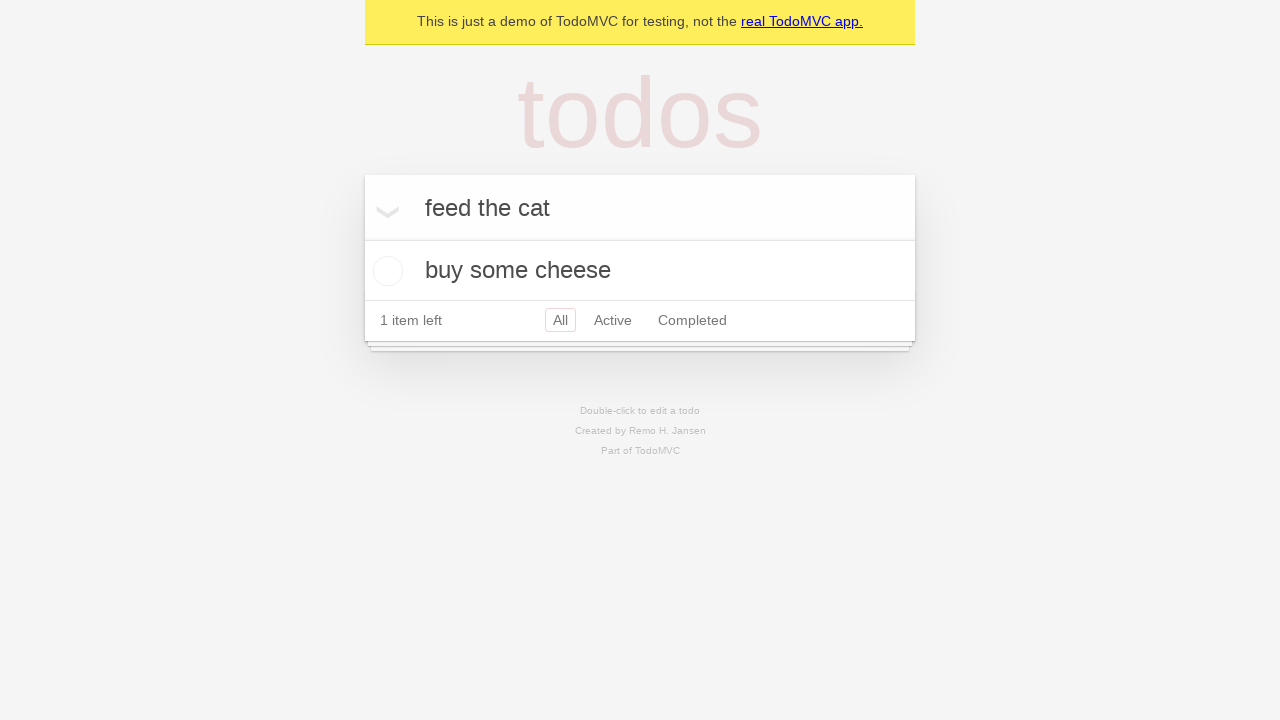

Pressed Enter to add second todo item on internal:attr=[placeholder="What needs to be done?"i]
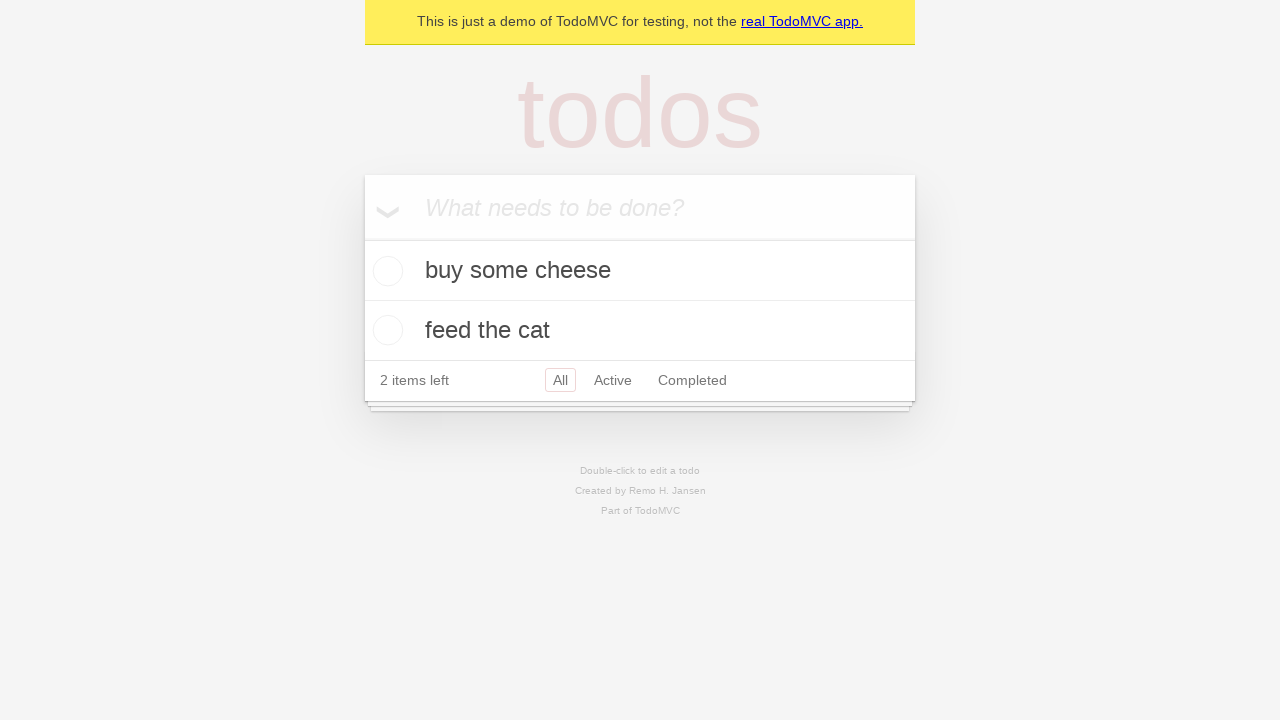

Todo counter updated to display '2' items
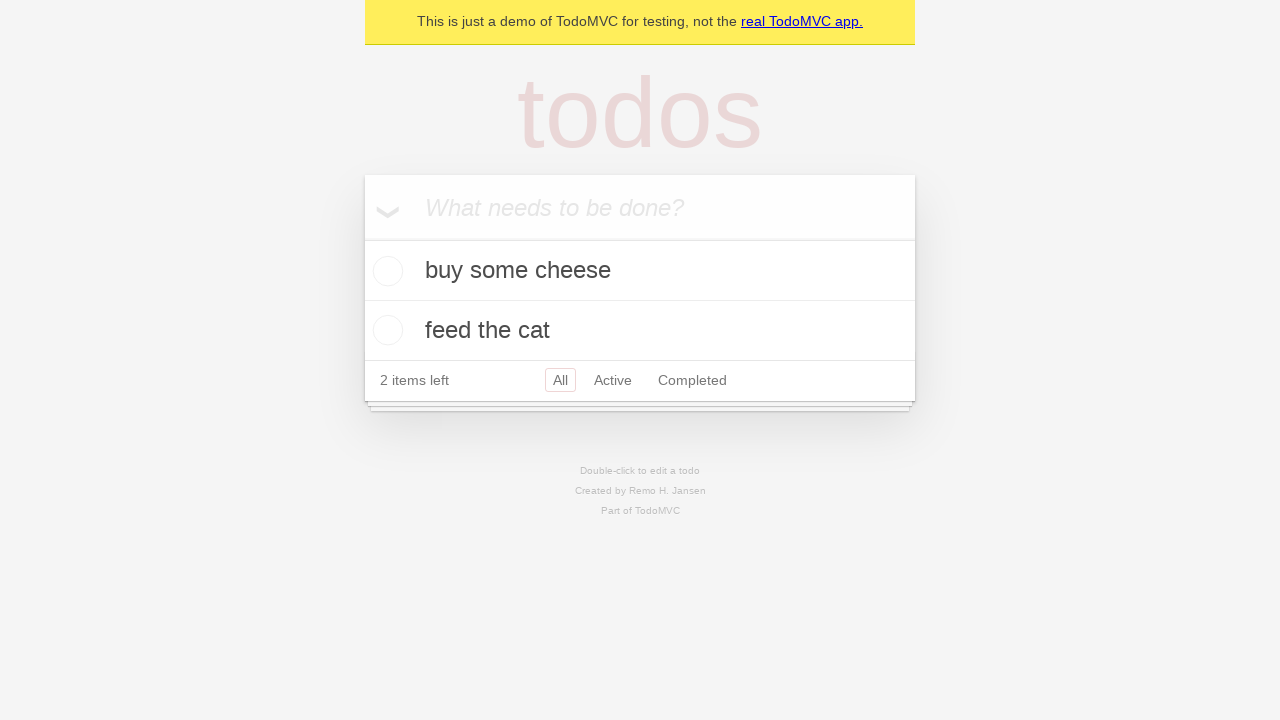

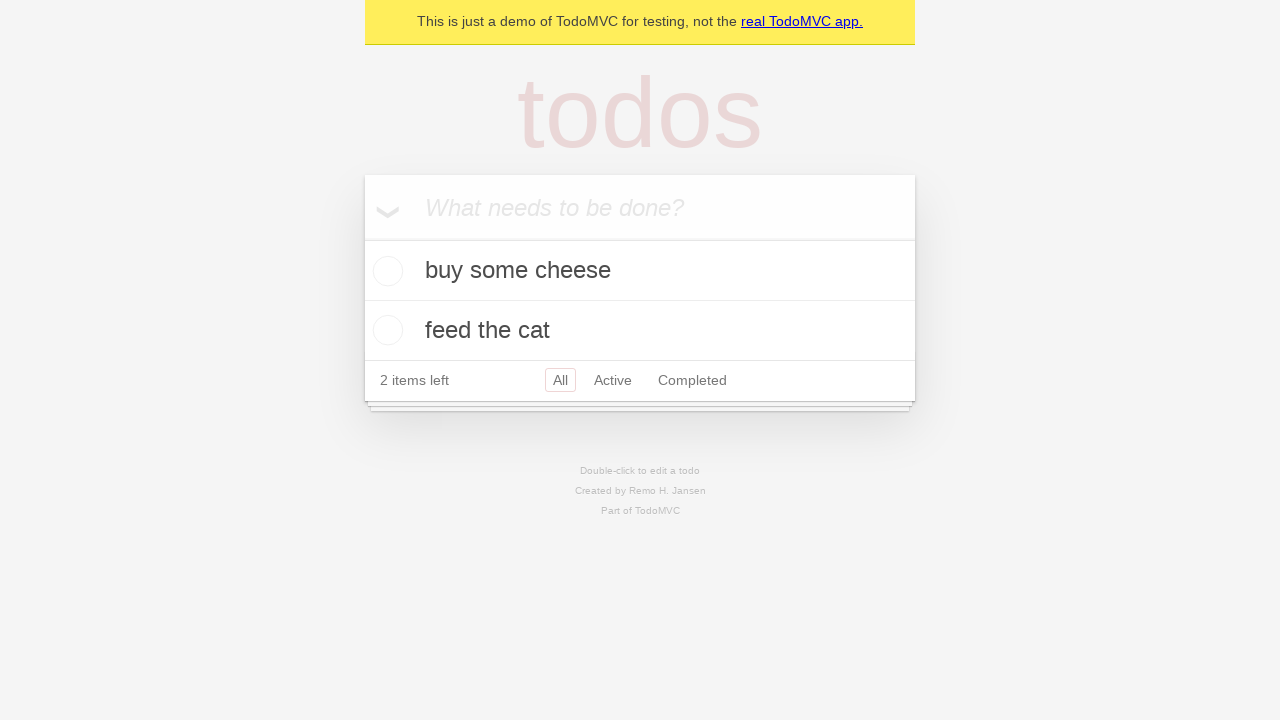